Navigates to a bus schedule page for route 11 eastbound at stop 2269 and verifies the page content loads successfully

Starting URL: https://myride.ometro.com/Schedule?stopCode=2269&routeNumber=11&directionName=EAST

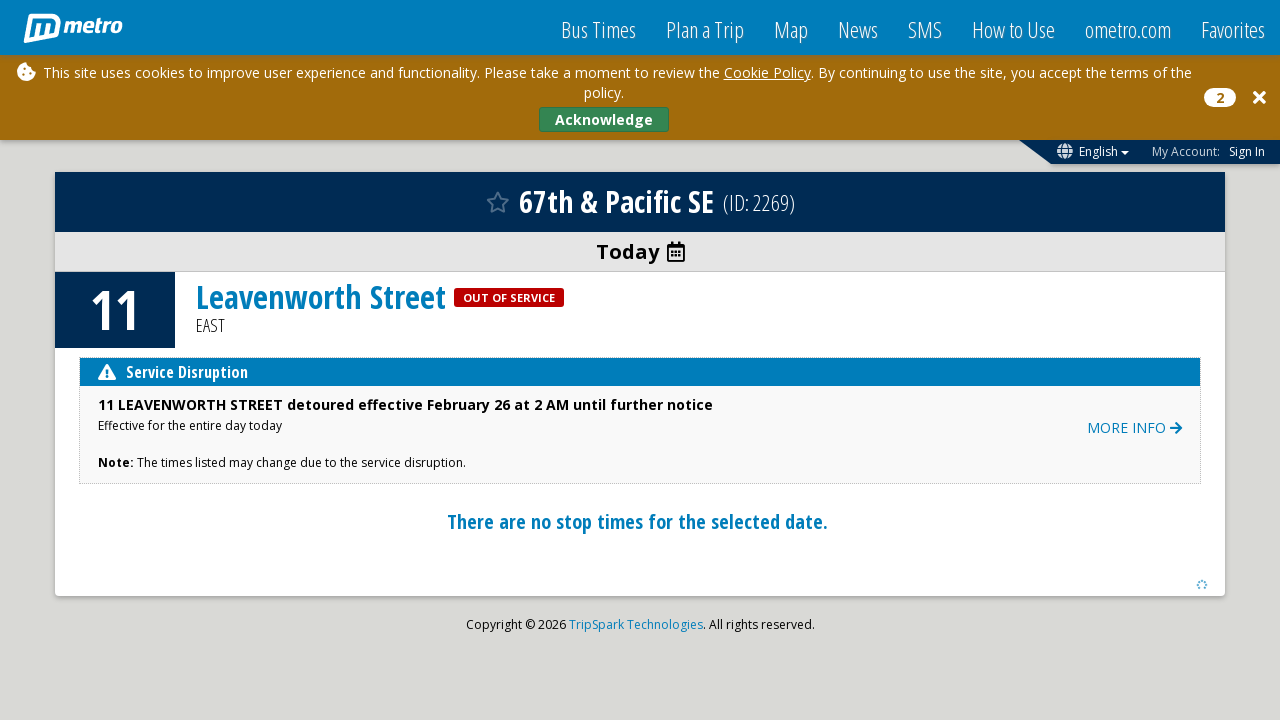

Waited for page body to be visible
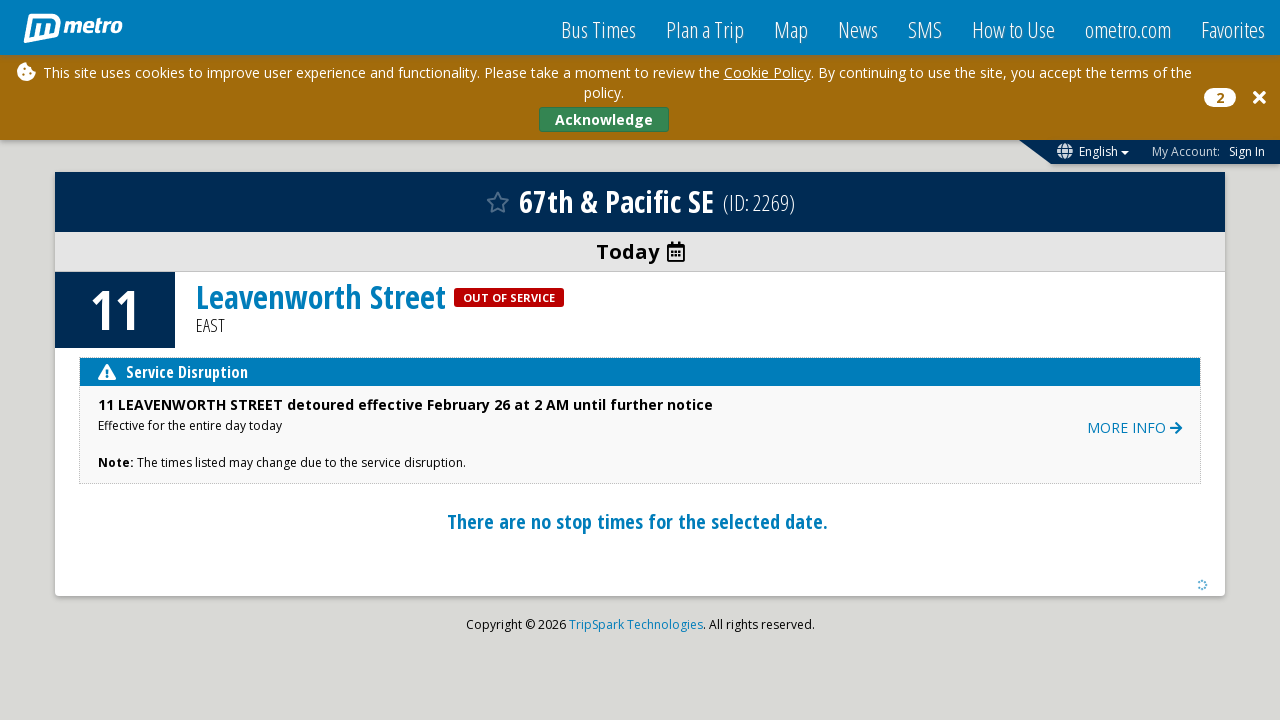

Verified DOM content loaded for bus schedule page (route 11 eastbound, stop 2269)
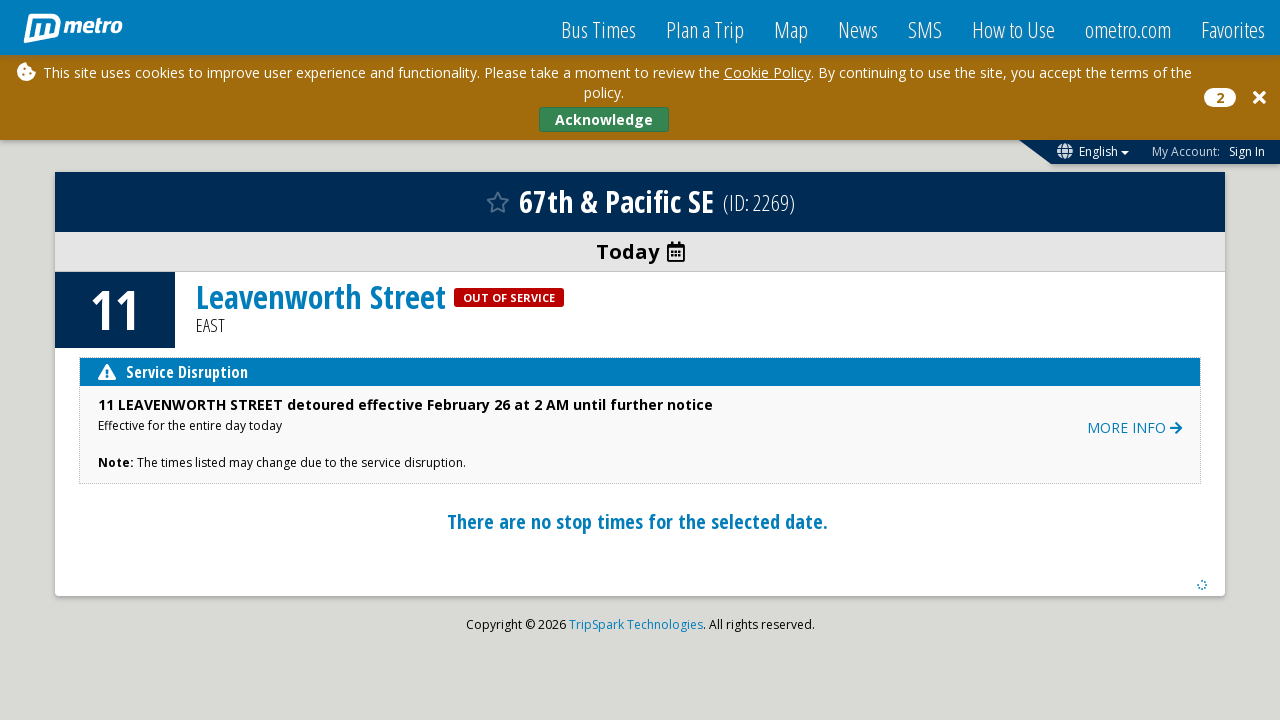

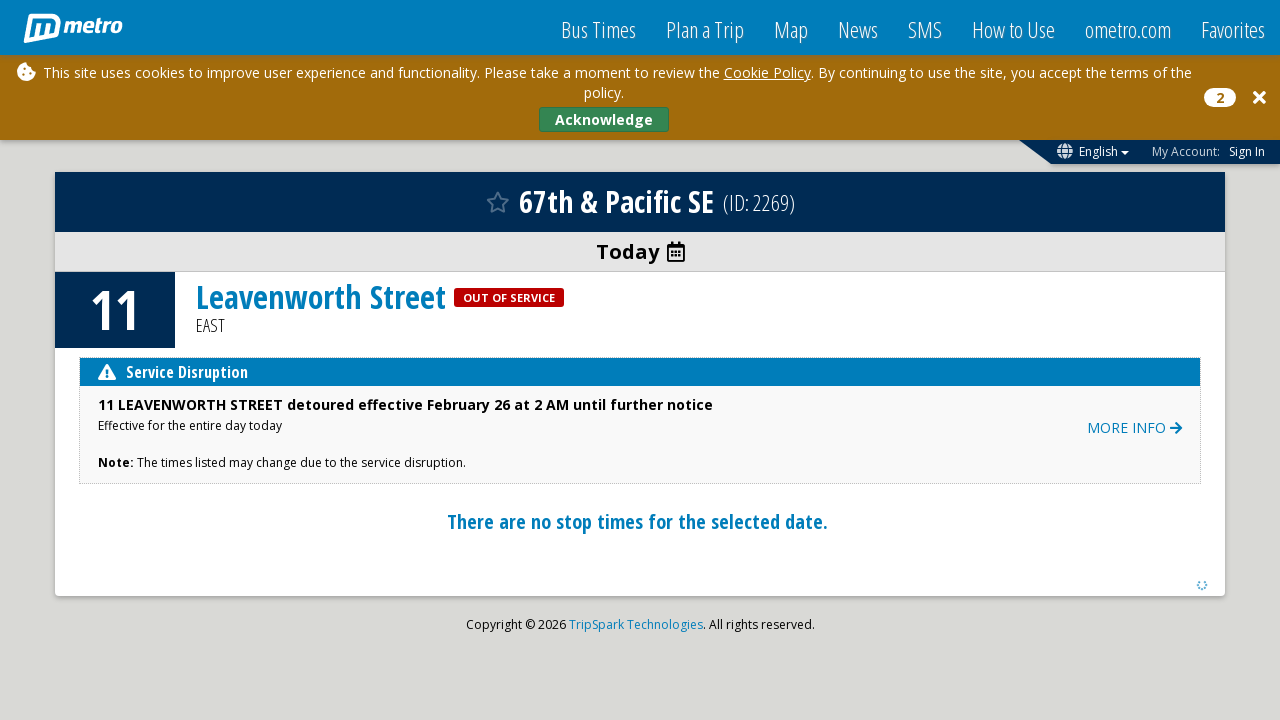